Tests dynamic properties page by waiting for a button to become visible/clickable after a delay and then clicking it

Starting URL: https://demoqa.com/dynamic-properties

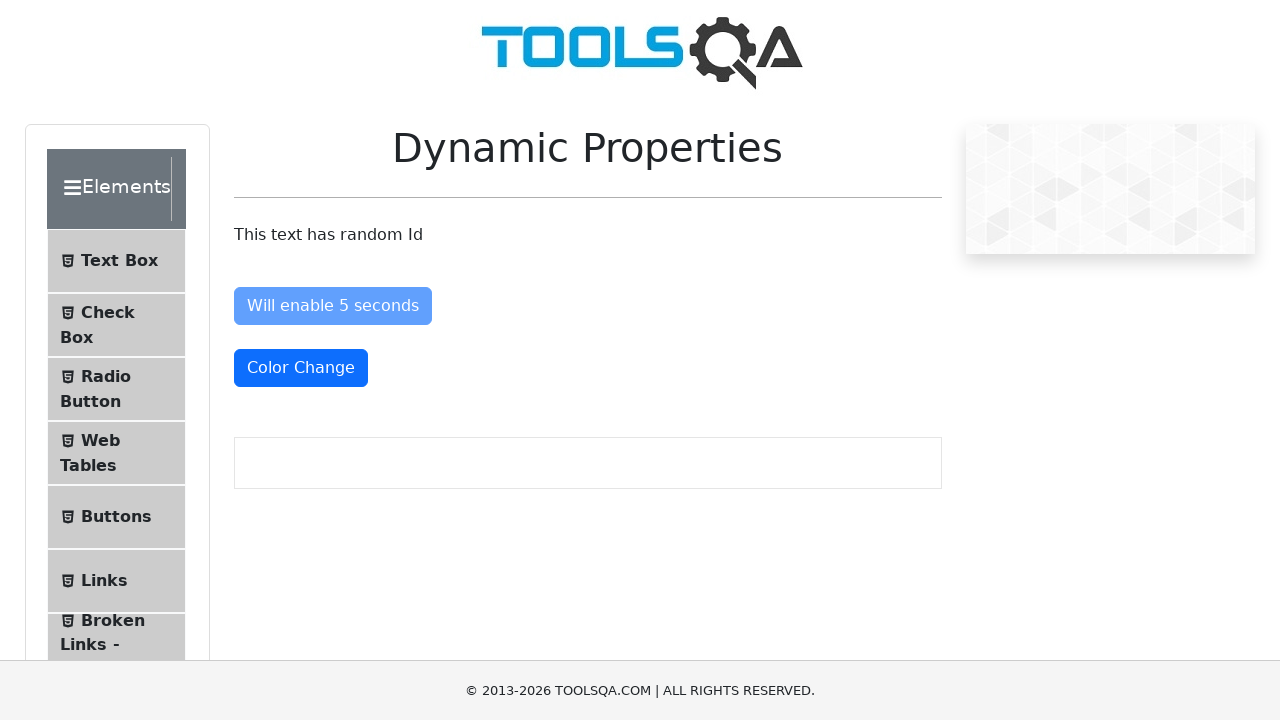

Waited for dynamic button to become visible after delay
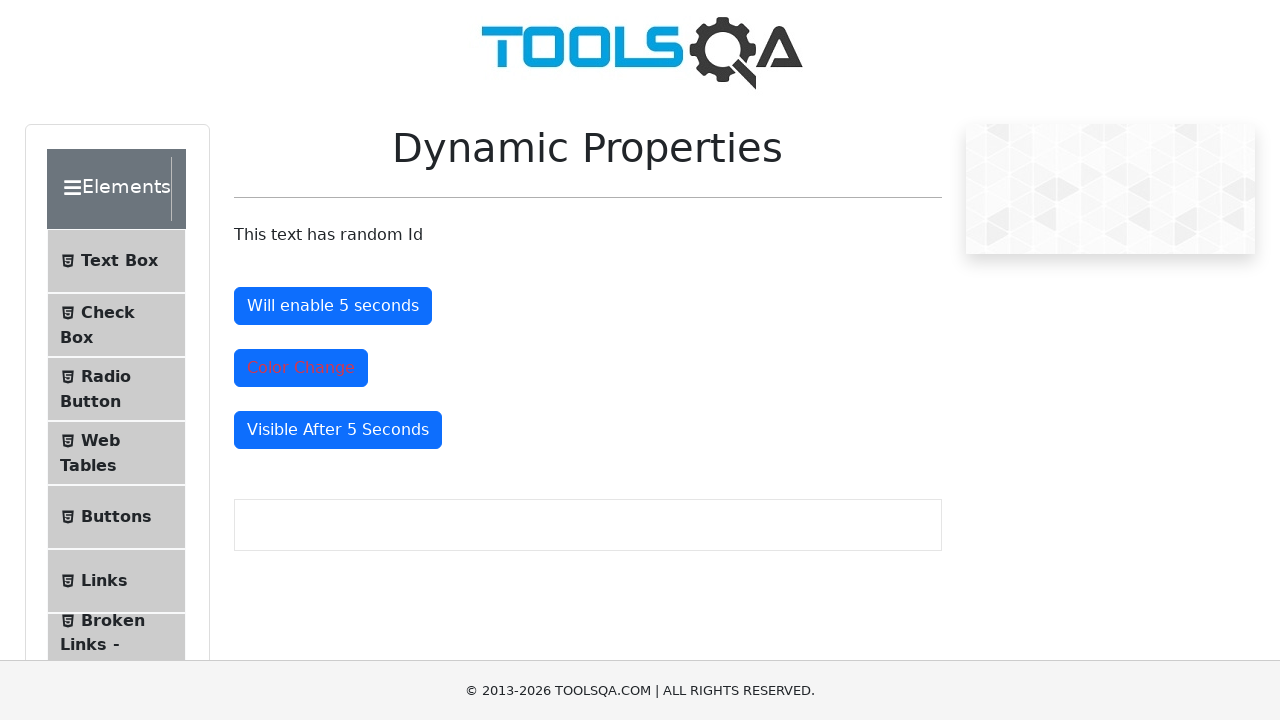

Clicked the dynamically appearing button at (338, 430) on xpath=//button[@id='visibleAfter']
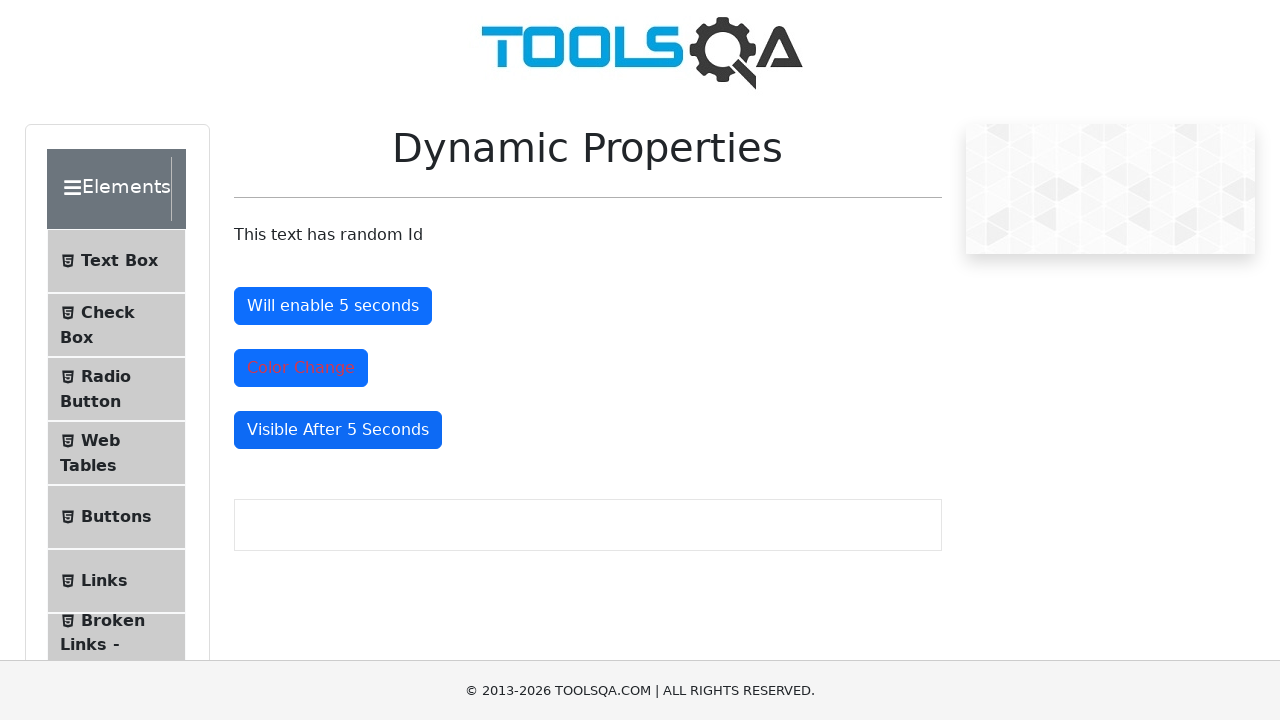

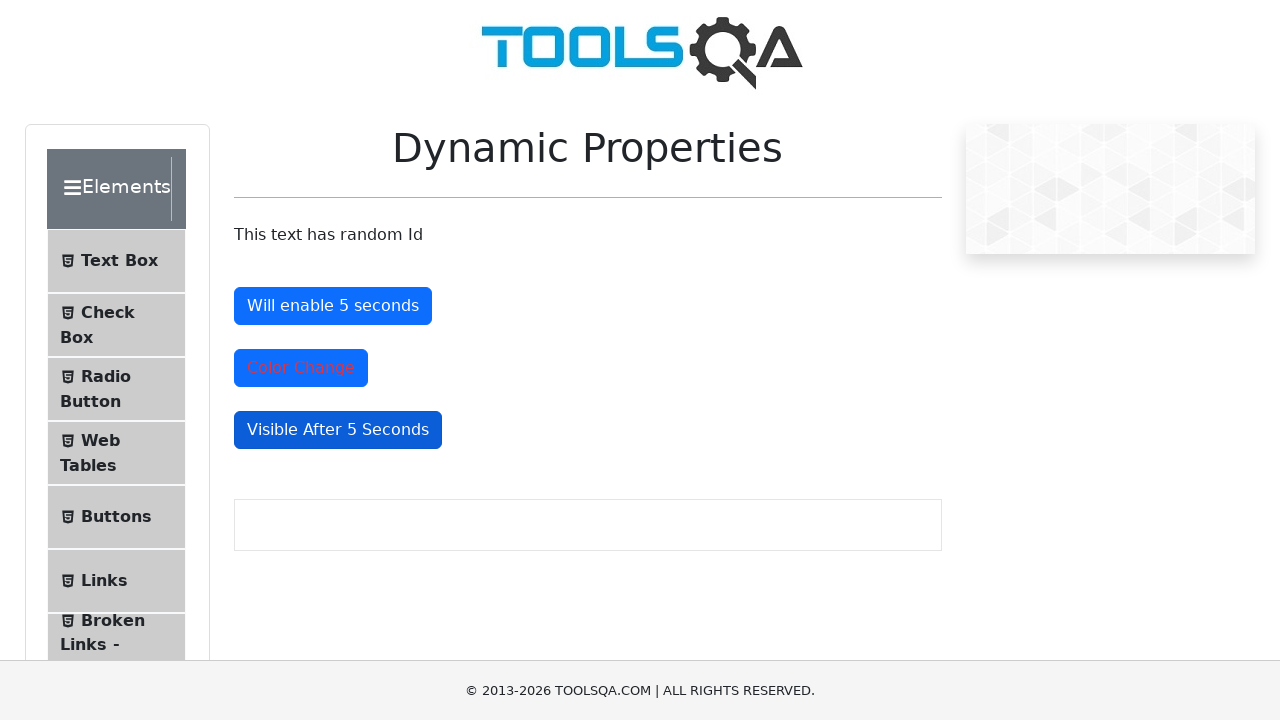